Tests the search functionality on Virgo Healthcare website by clicking the search icon, entering a search term "Lycowerg", and verifying search results are displayed

Starting URL: https://www.virgohealthcare.in/

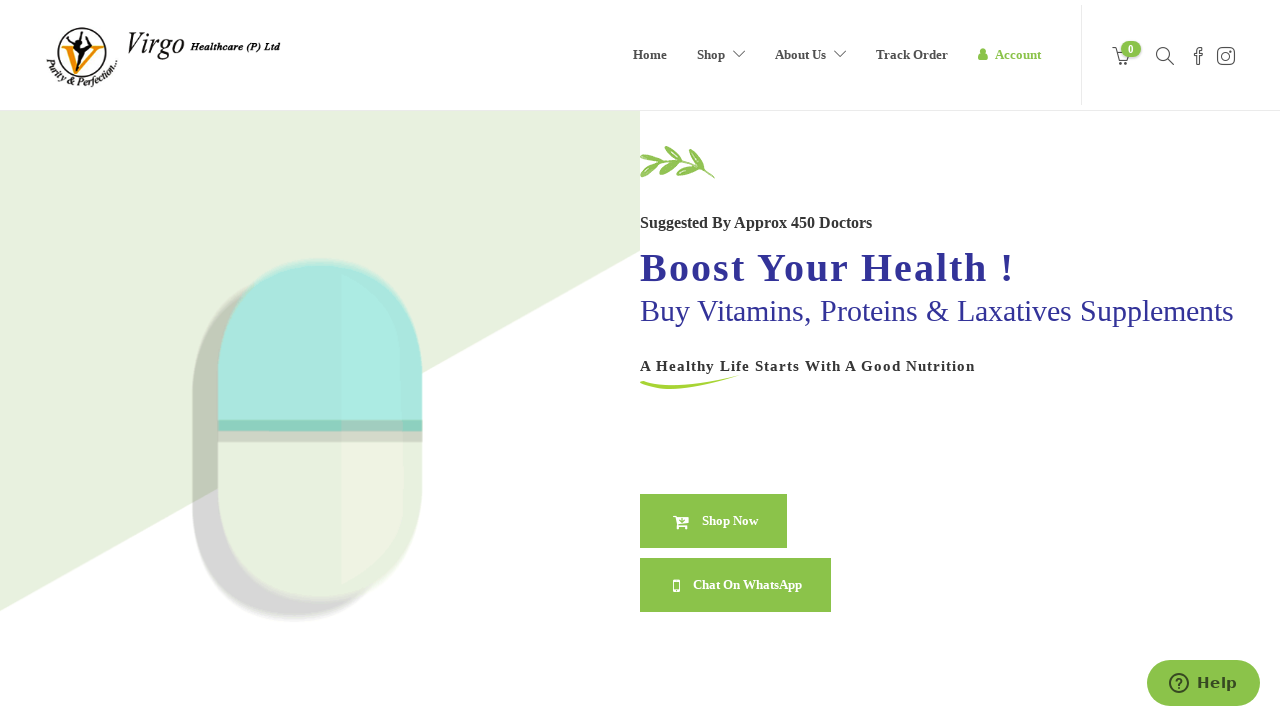

Clicked on the search icon at (1165, 56) on i.icon.icon-magnifier
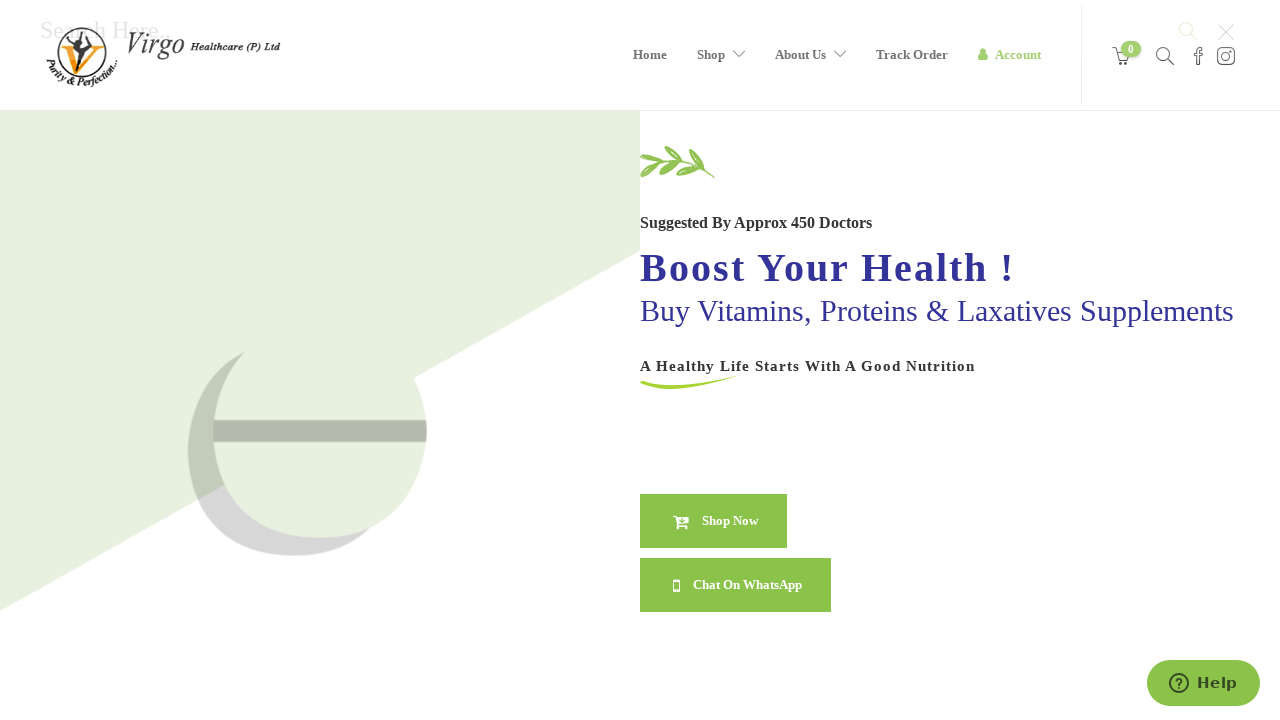

Entered search term 'Lycowerg' in the search input field on input[type='search'][placeholder='Search Here..']
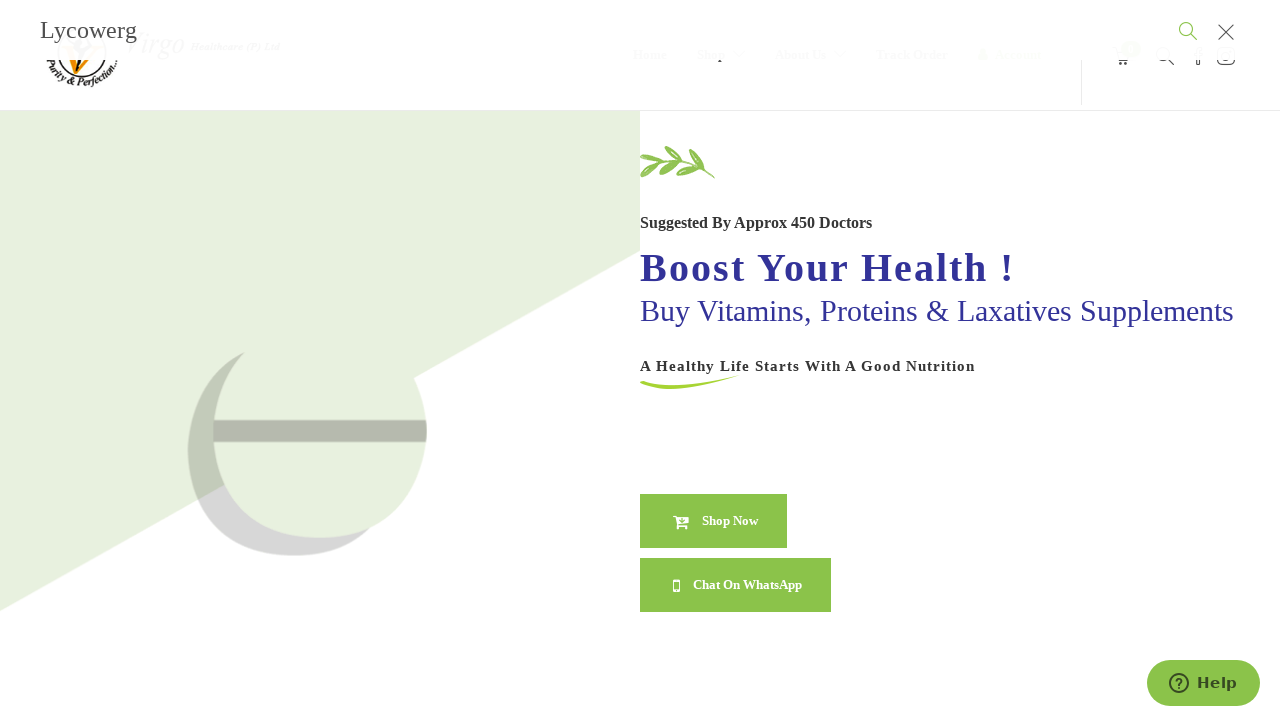

Clicked the search button to submit search query at (1188, 31) on #header-search button i
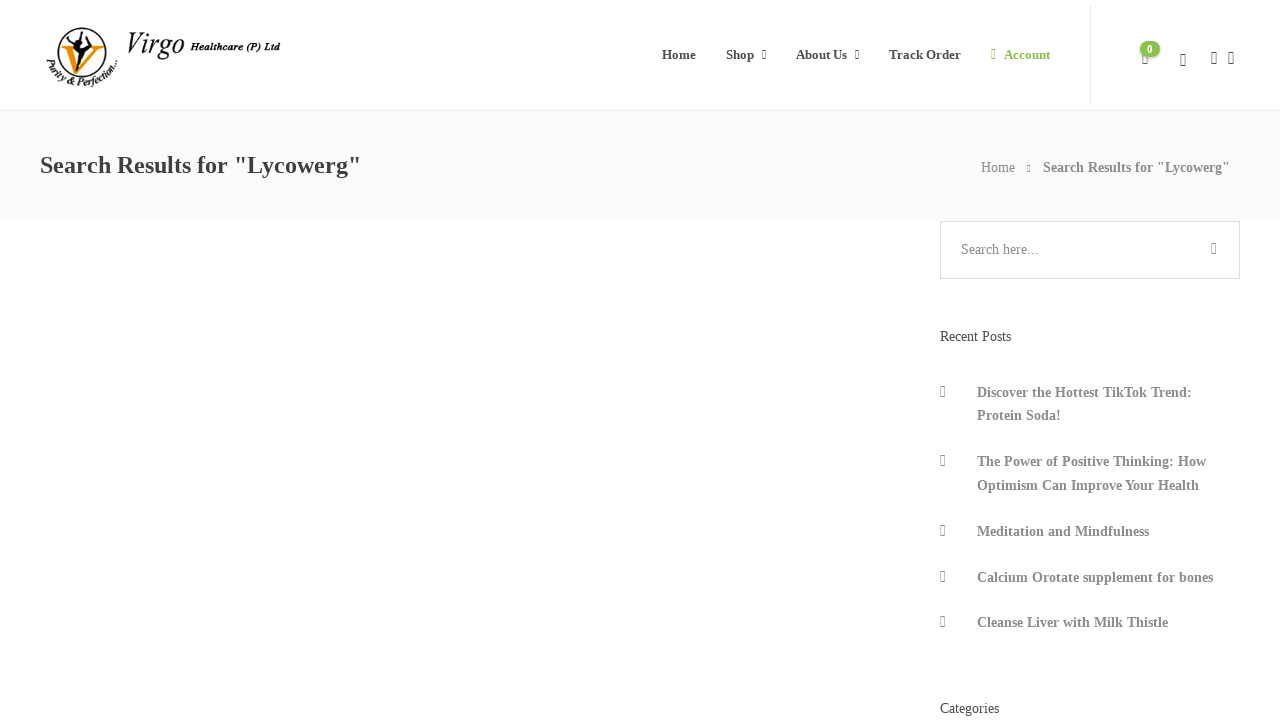

Search results loaded and verified 'Lycowerg' heading is displayed
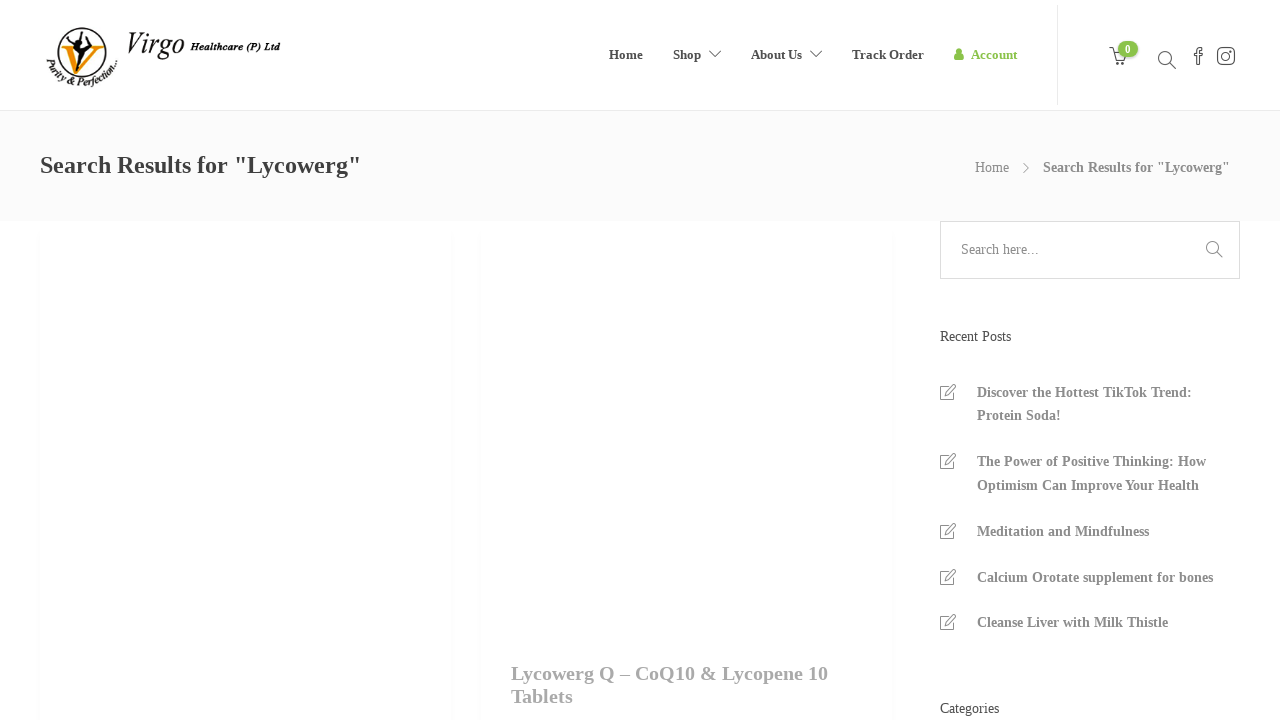

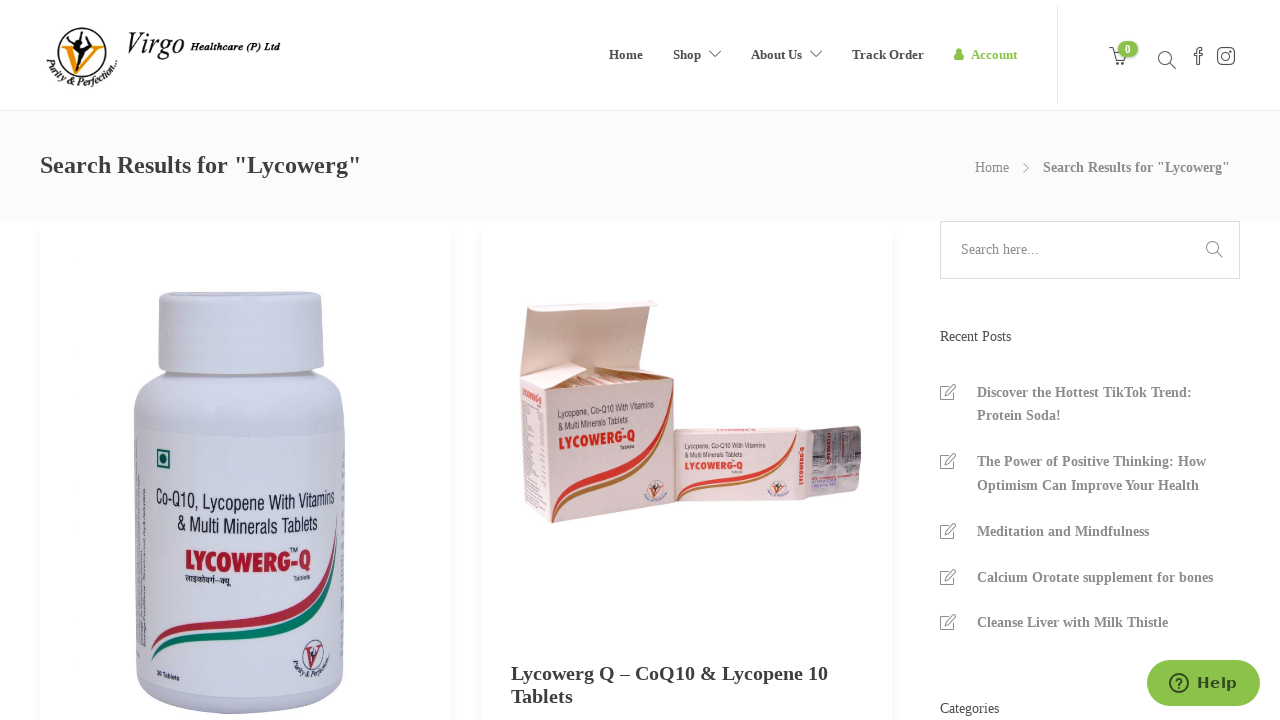